Tests XPath sibling axis by locating a label element that is a following sibling of a radio button input

Starting URL: https://demoqa.com/radio-button

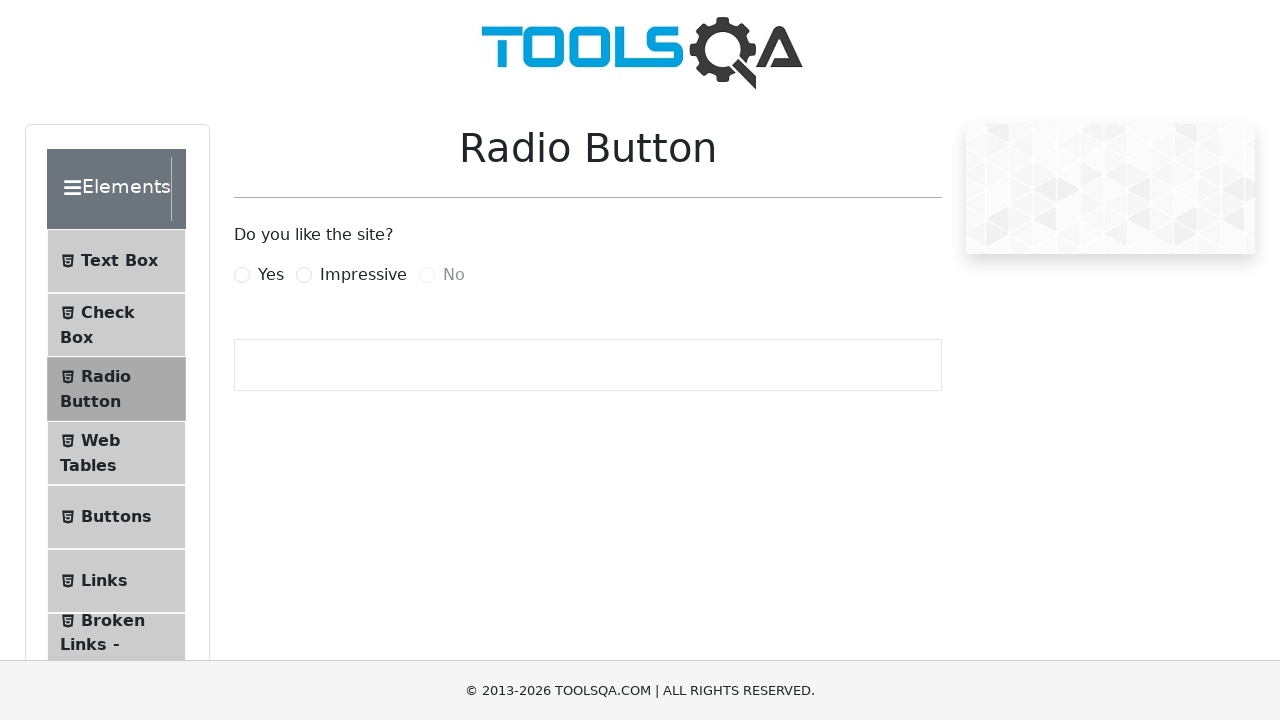

Navigated to radio button test page
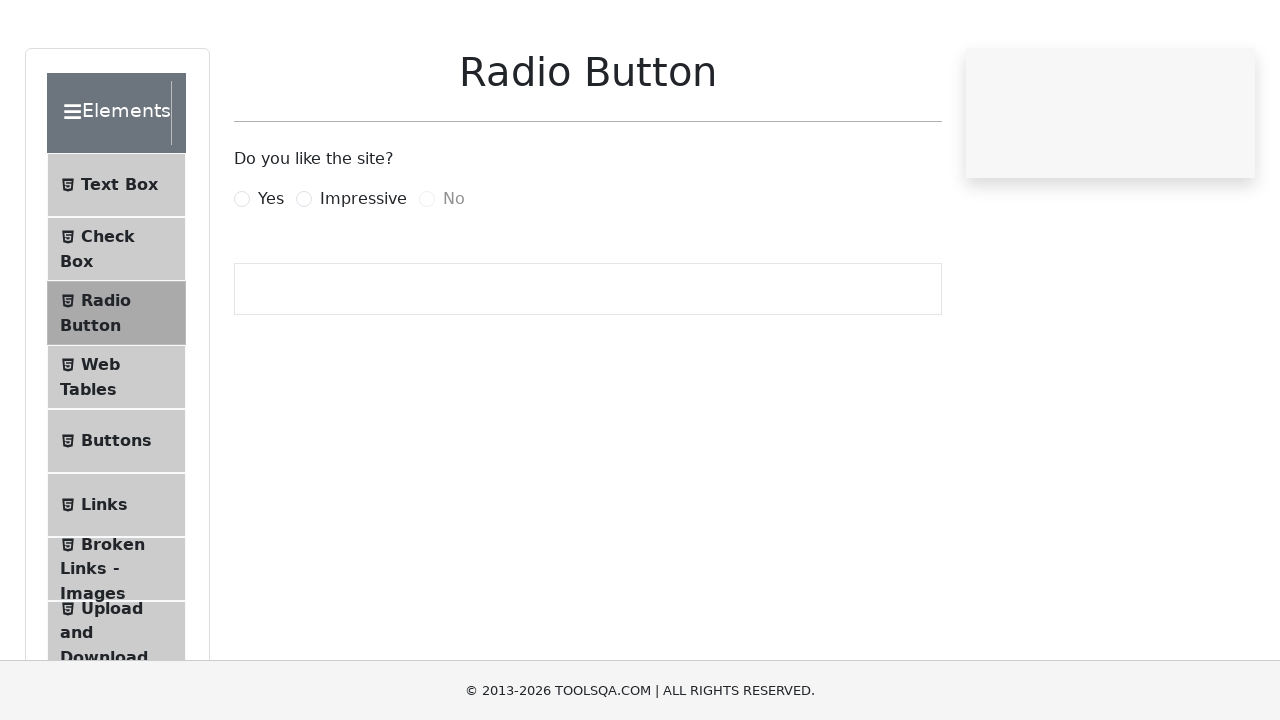

Located label element as following sibling of radio button input using XPath sibling axis
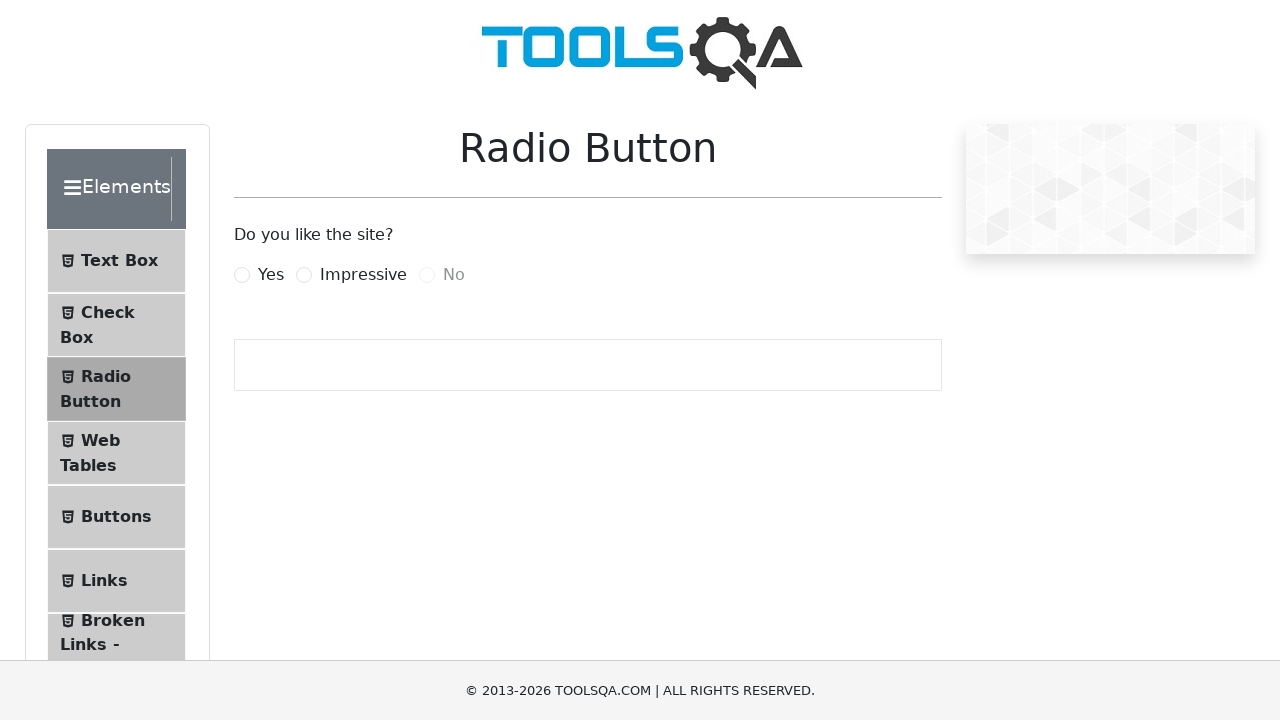

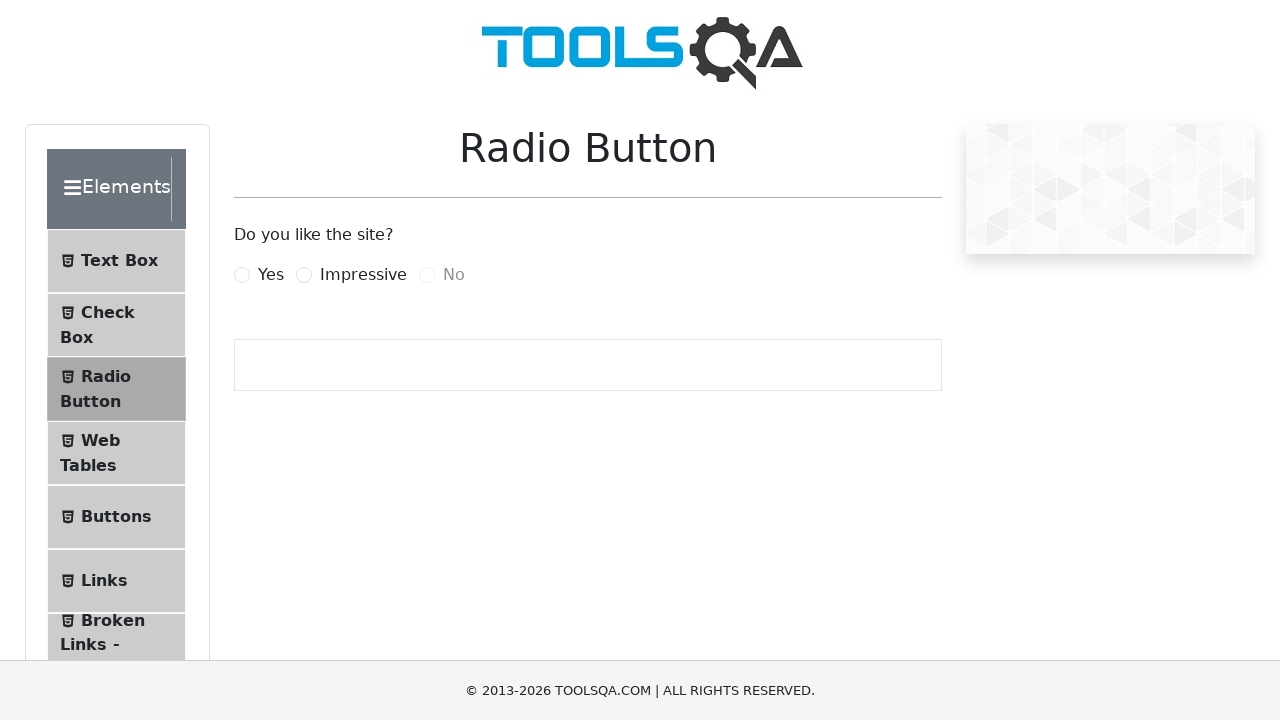